Tests database/content loading performance by waiting for architecture cards to load and then searching for a Japanese architect name.

Starting URL: https://bob-takuya.github.io/archi-site/

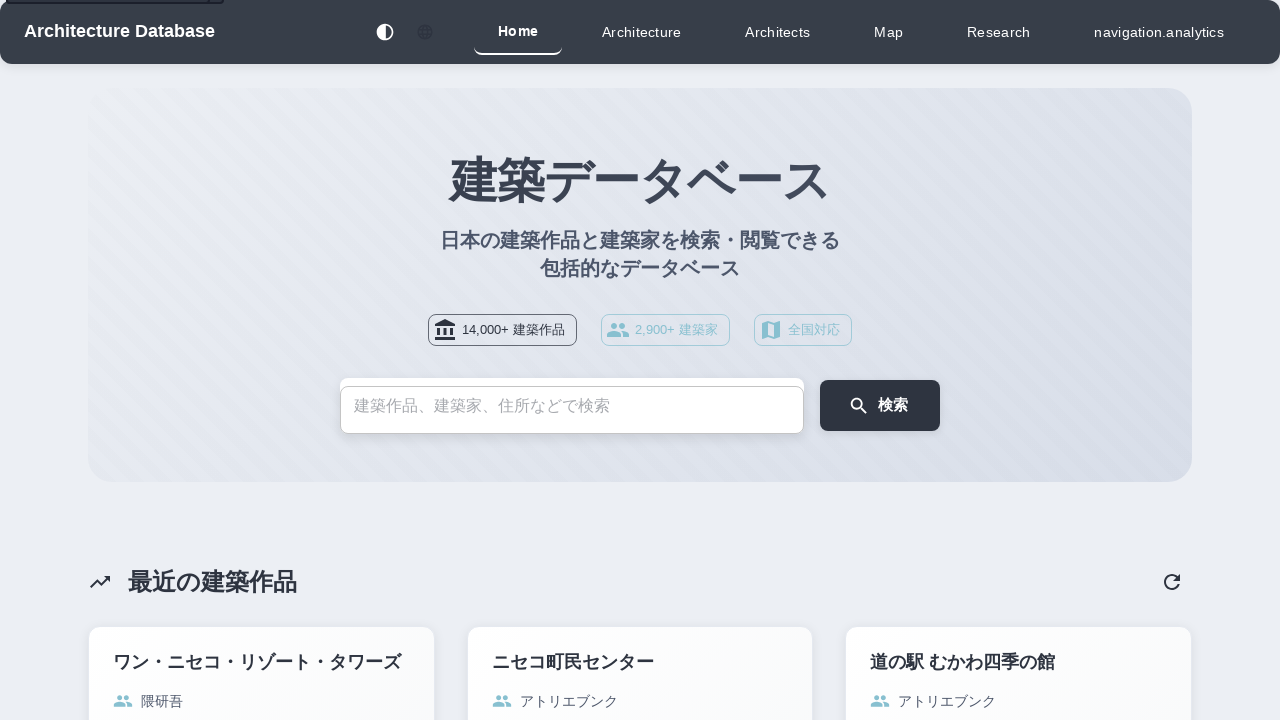

Navigated to architecture site
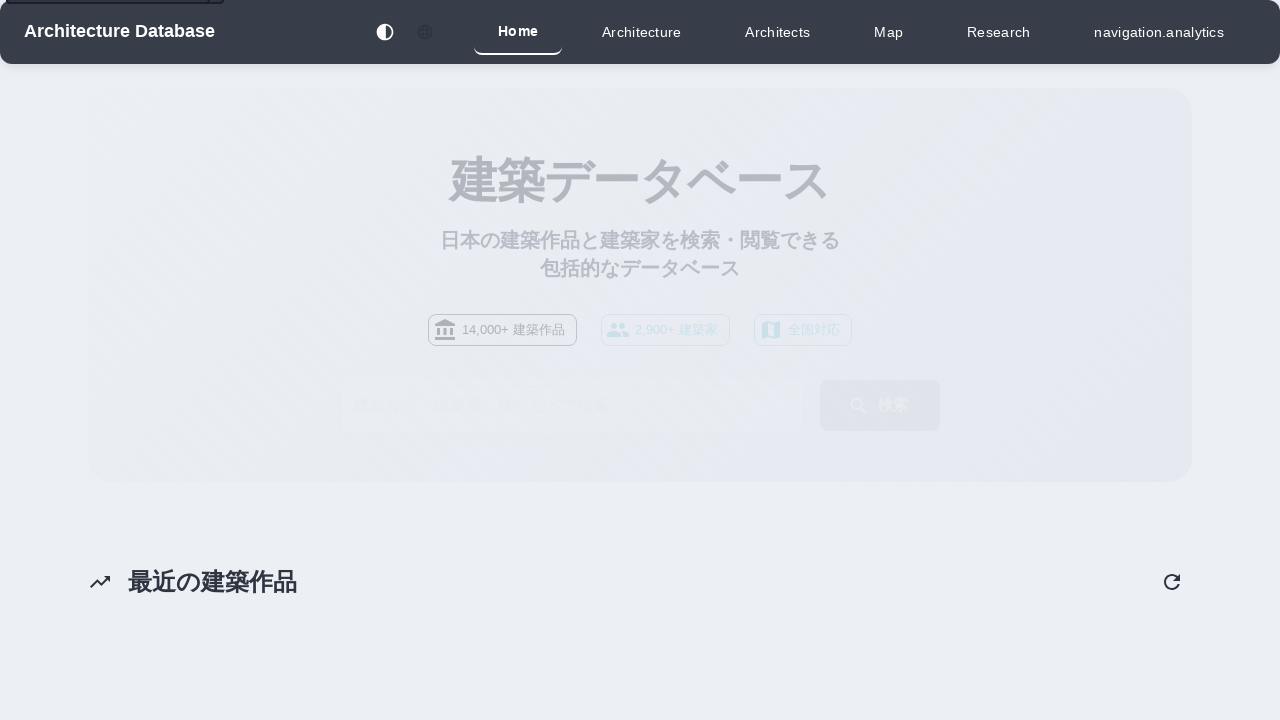

Architecture cards loaded successfully
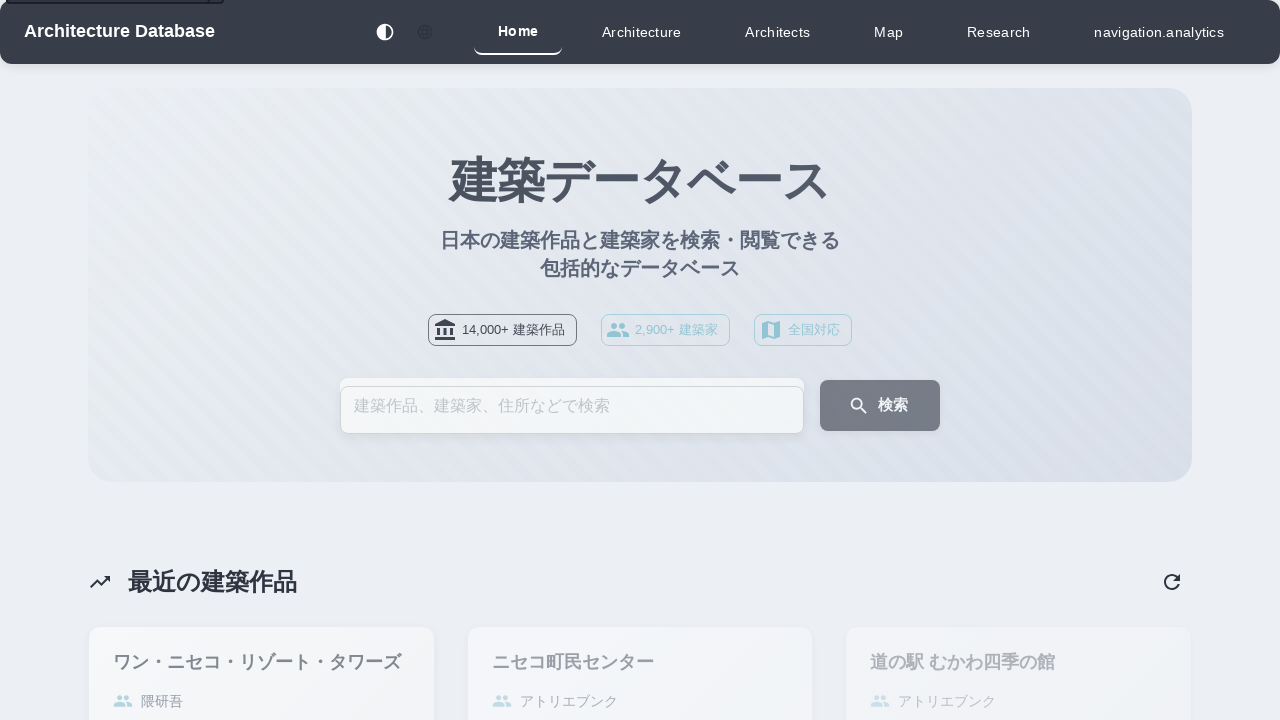

Filled search field with Japanese architect name '隈研吾' (Kengo Kuma) on input[type="search"], [data-testid="search-input"]
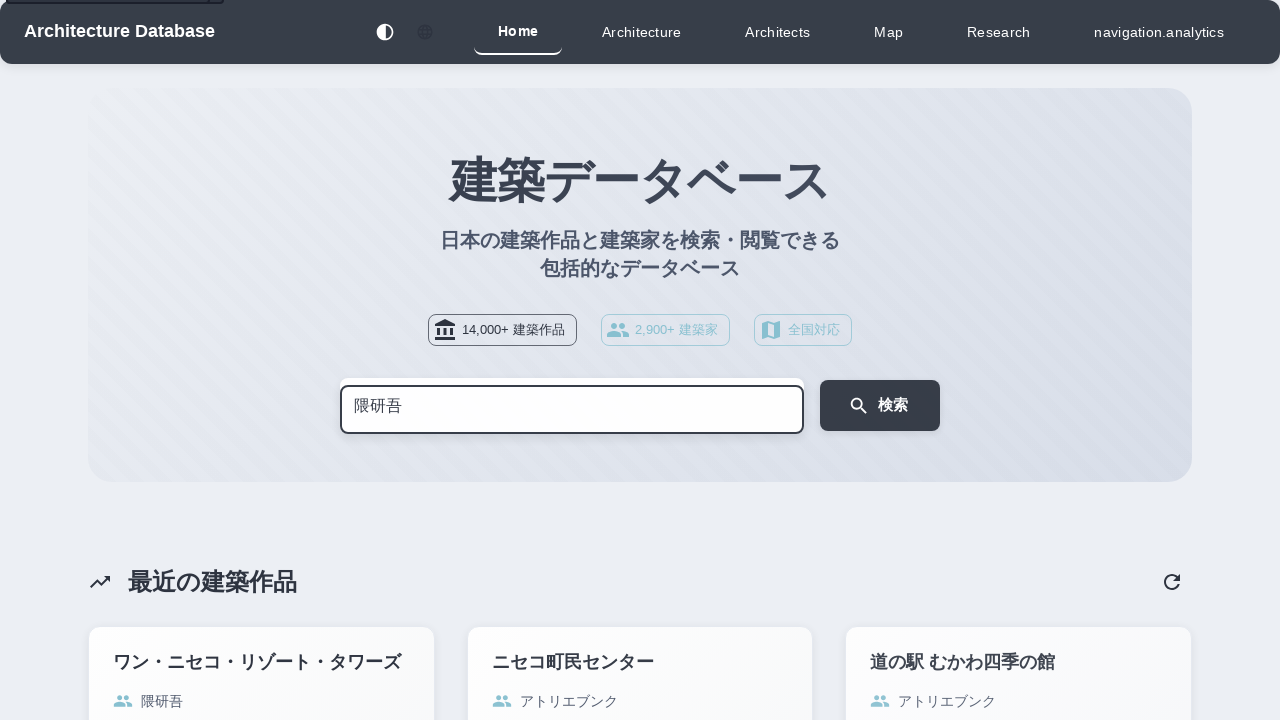

Waited for search results to update
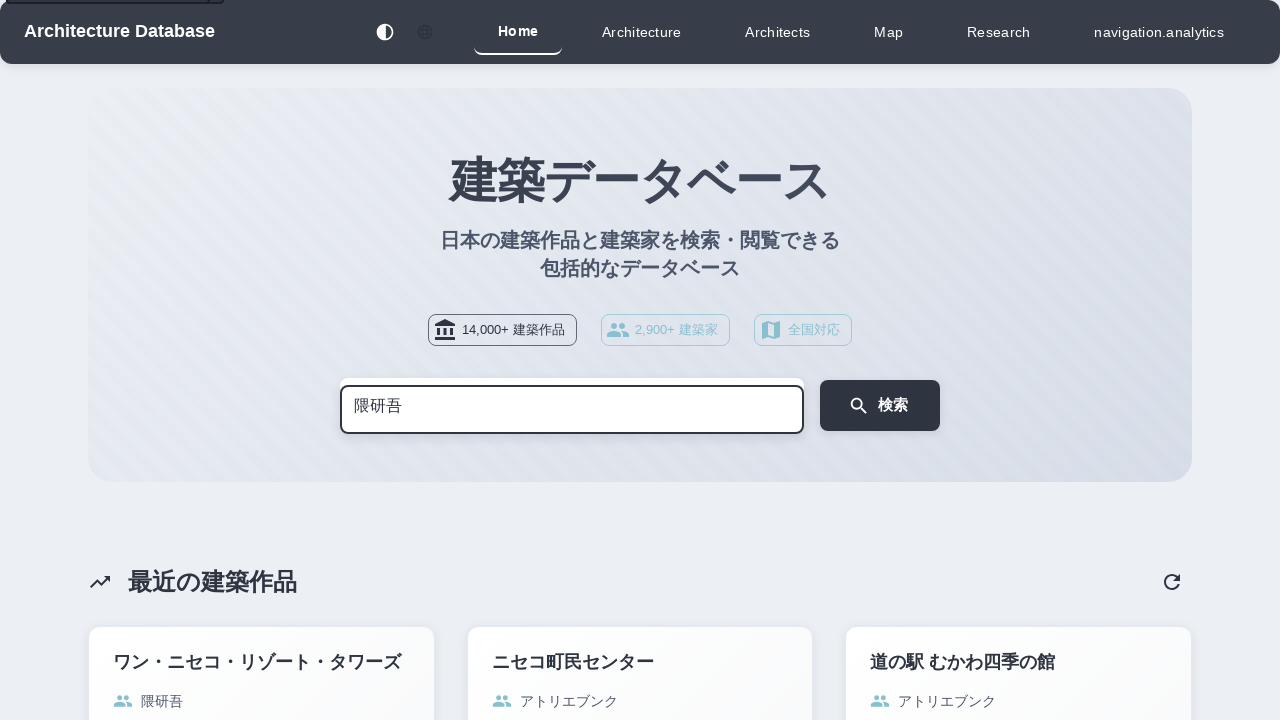

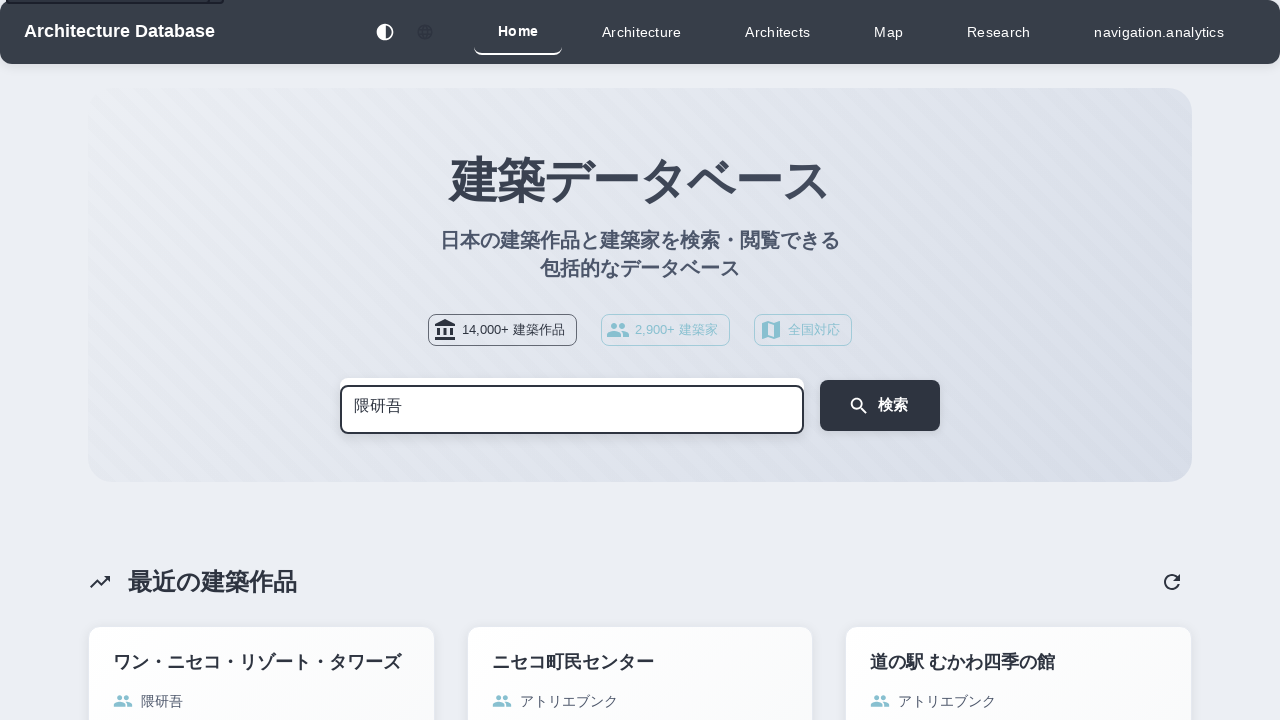